Tests date and time picker by clearing and entering a new datetime value

Starting URL: https://demoqa.com/date-picker

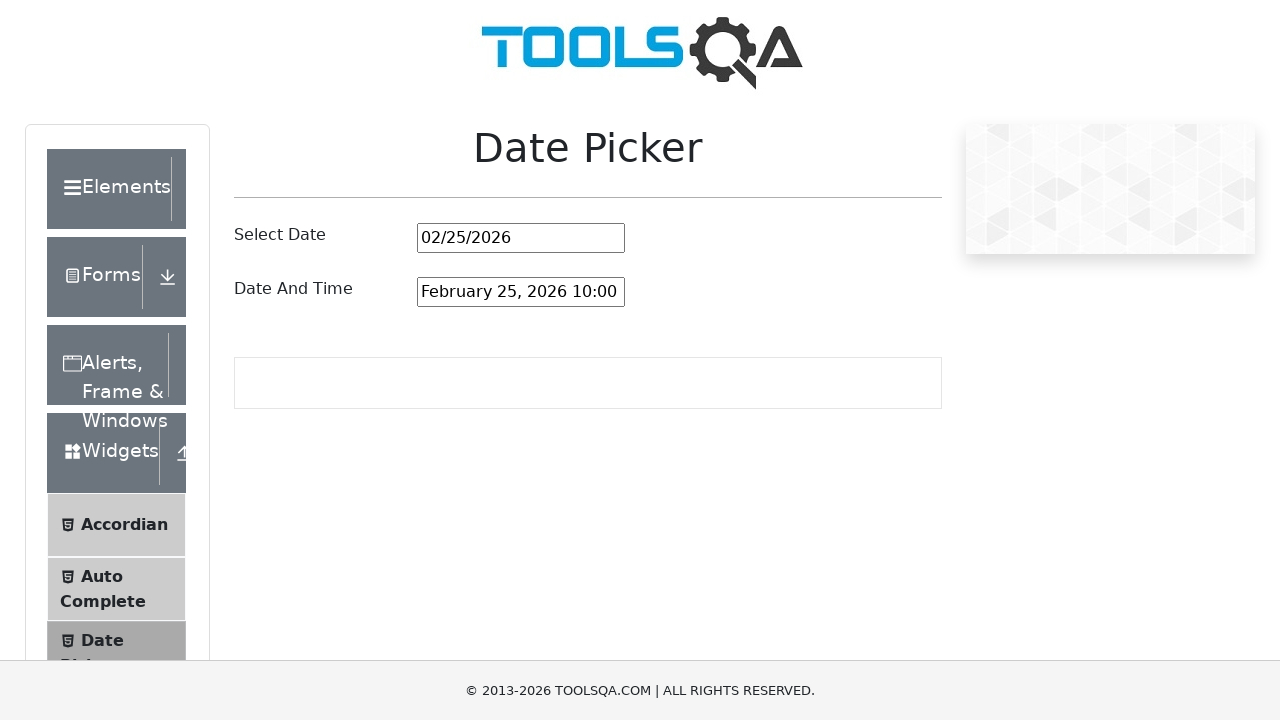

Located the date and time picker input field
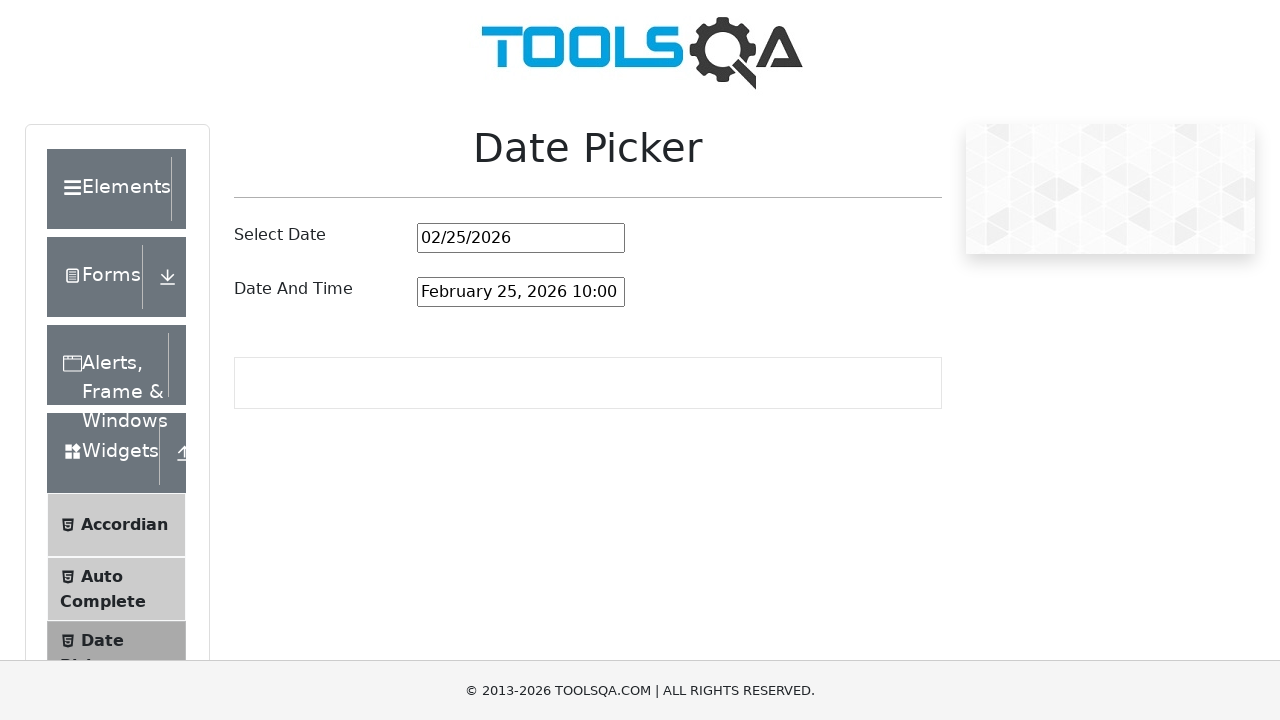

Cleared the date and time picker input field on #dateAndTimePickerInput
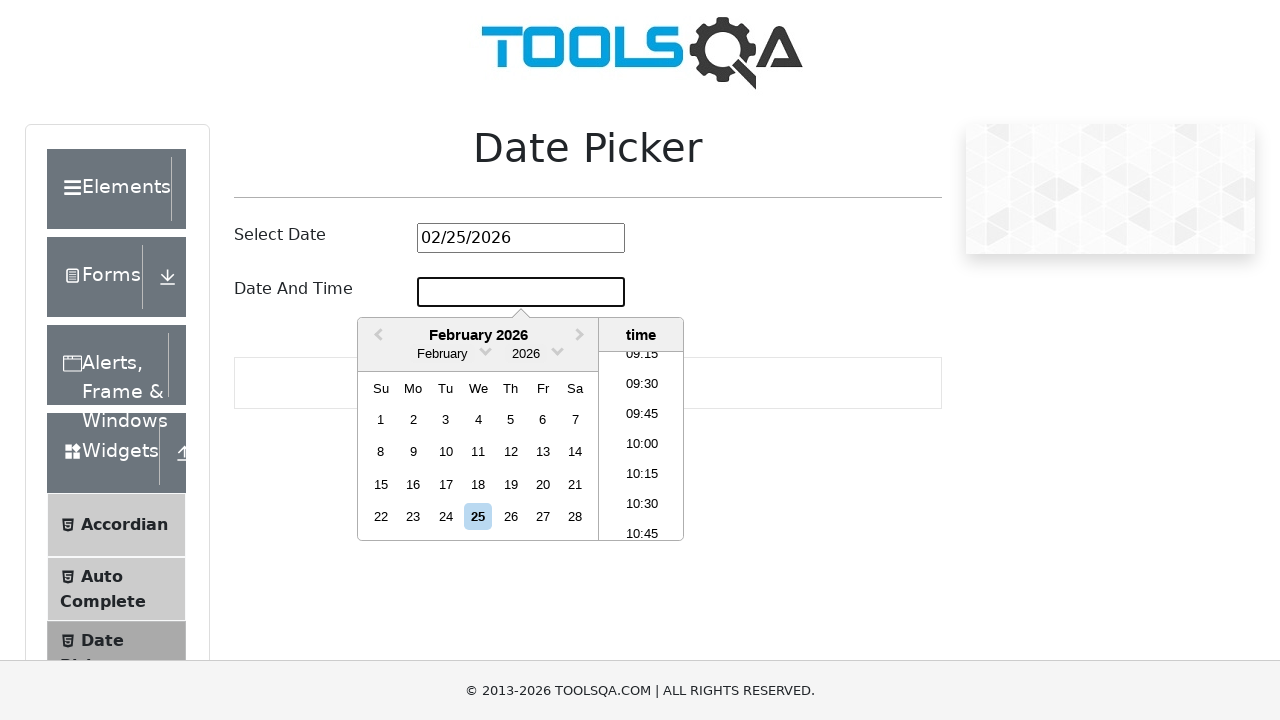

Entered new datetime value 'March 4, 1997 01:27 PM' into the picker on #dateAndTimePickerInput
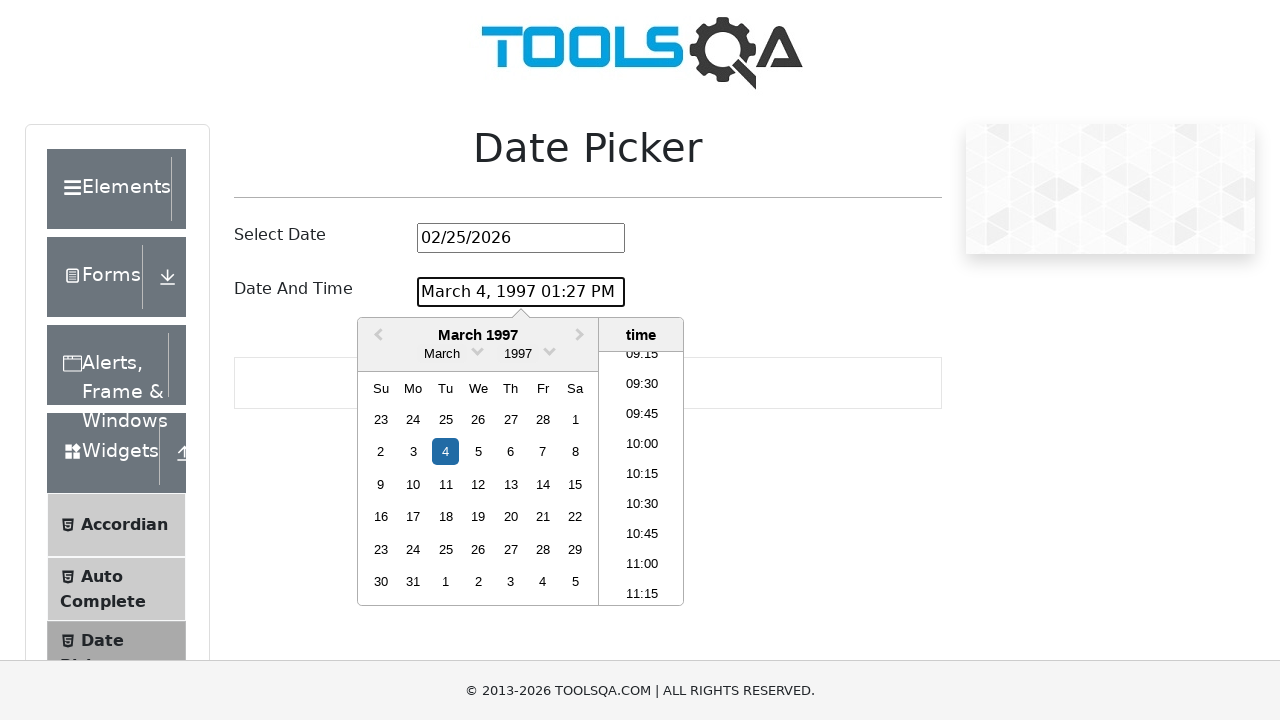

Pressed Enter to confirm the datetime input on #dateAndTimePickerInput
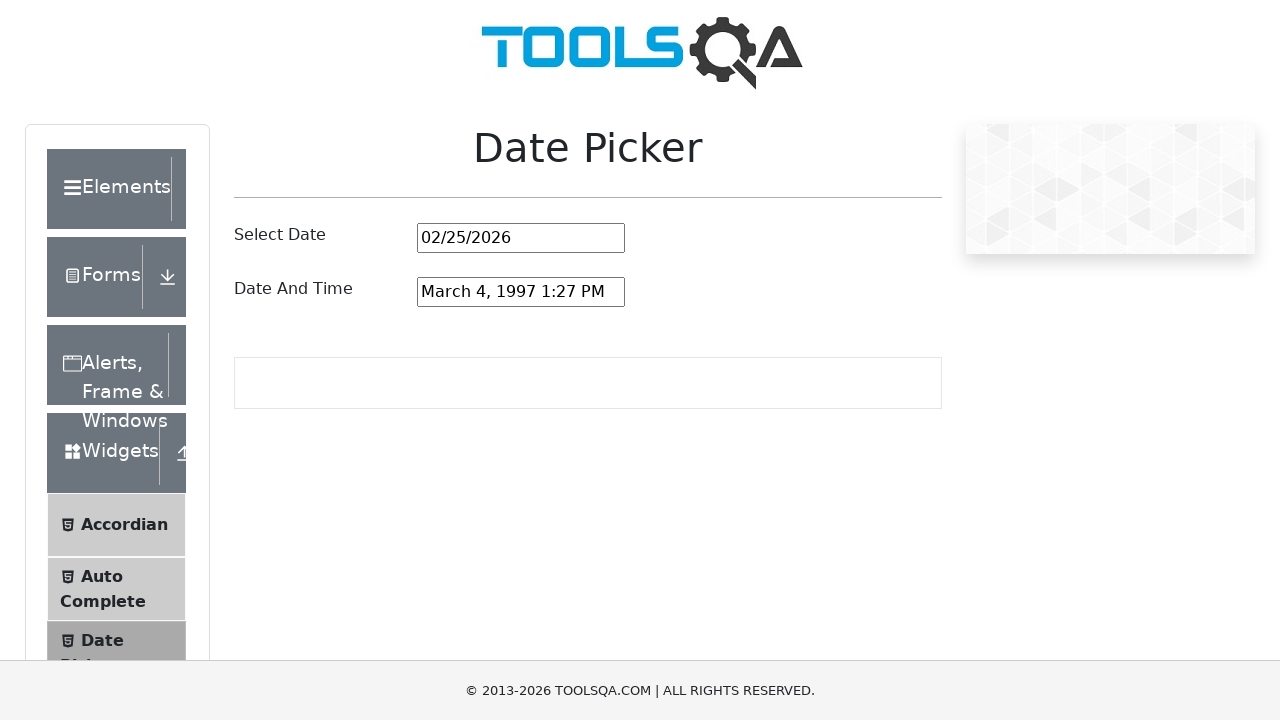

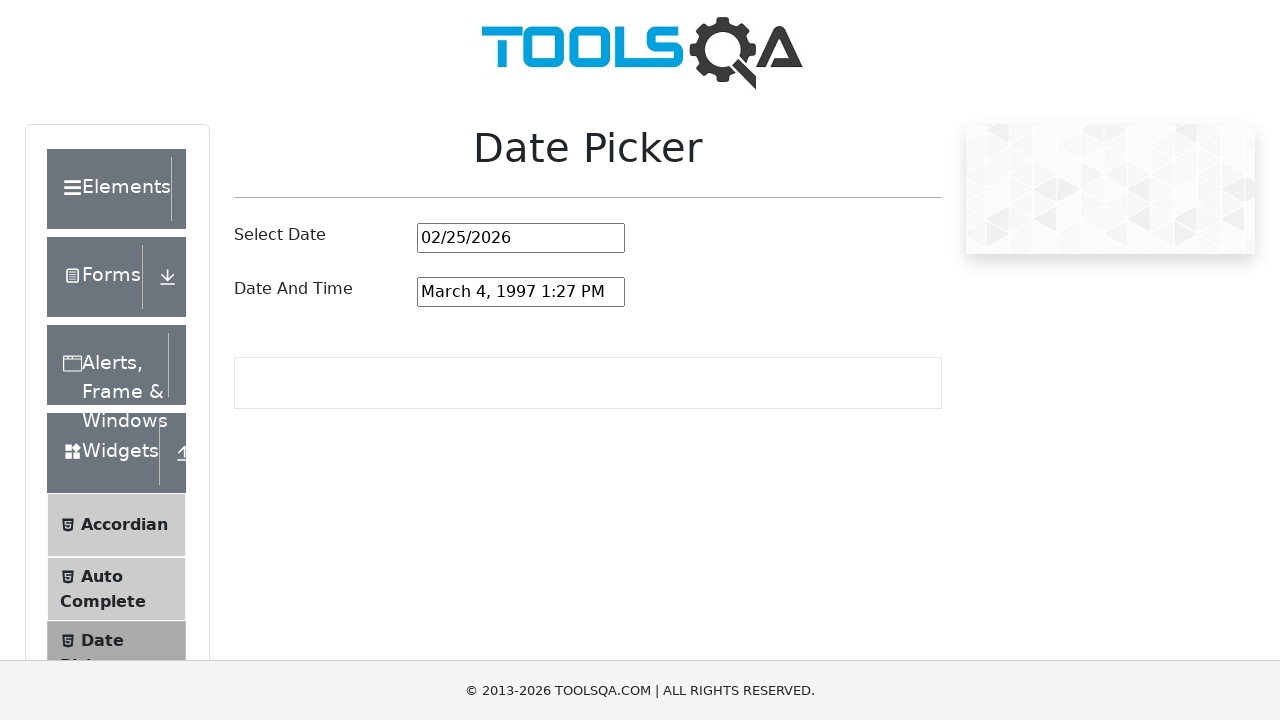